Lists all button names that match a specific ID pattern

Starting URL: http://the-internet.herokuapp.com/challenging_dom

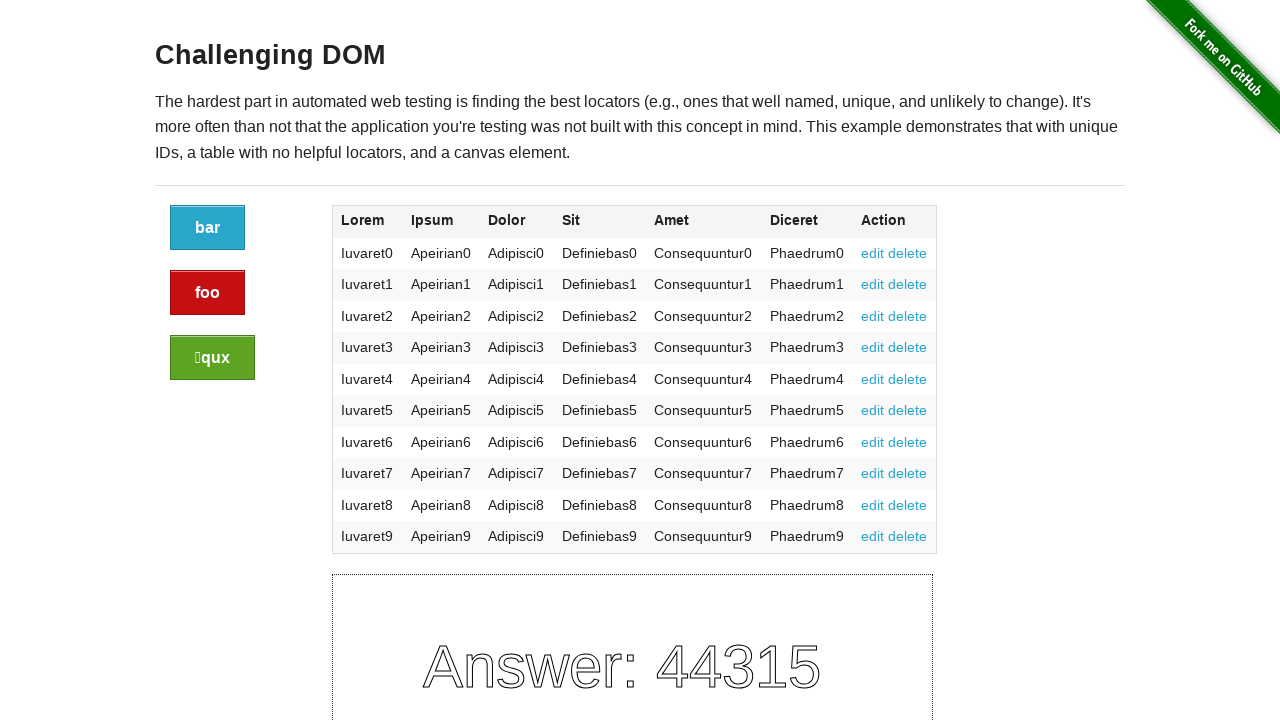

Navigated to Challenging DOM page
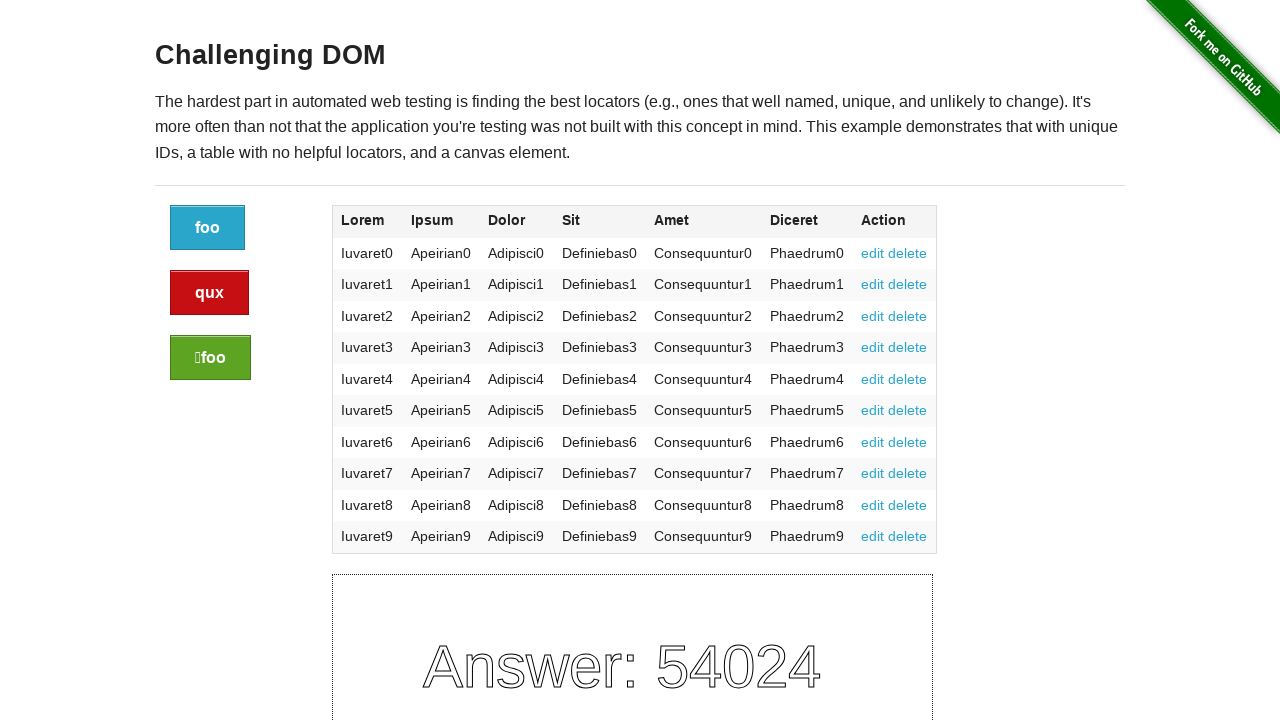

Located all buttons matching ID pattern '12416b6ecc4a'
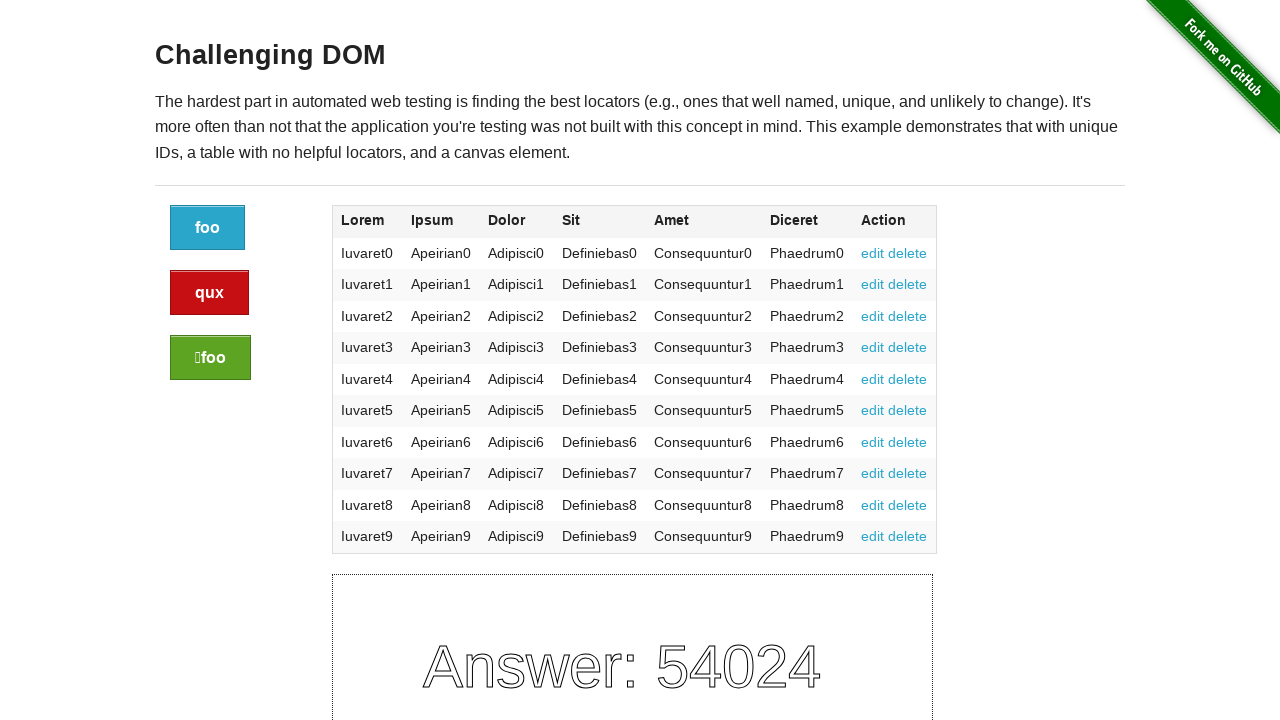

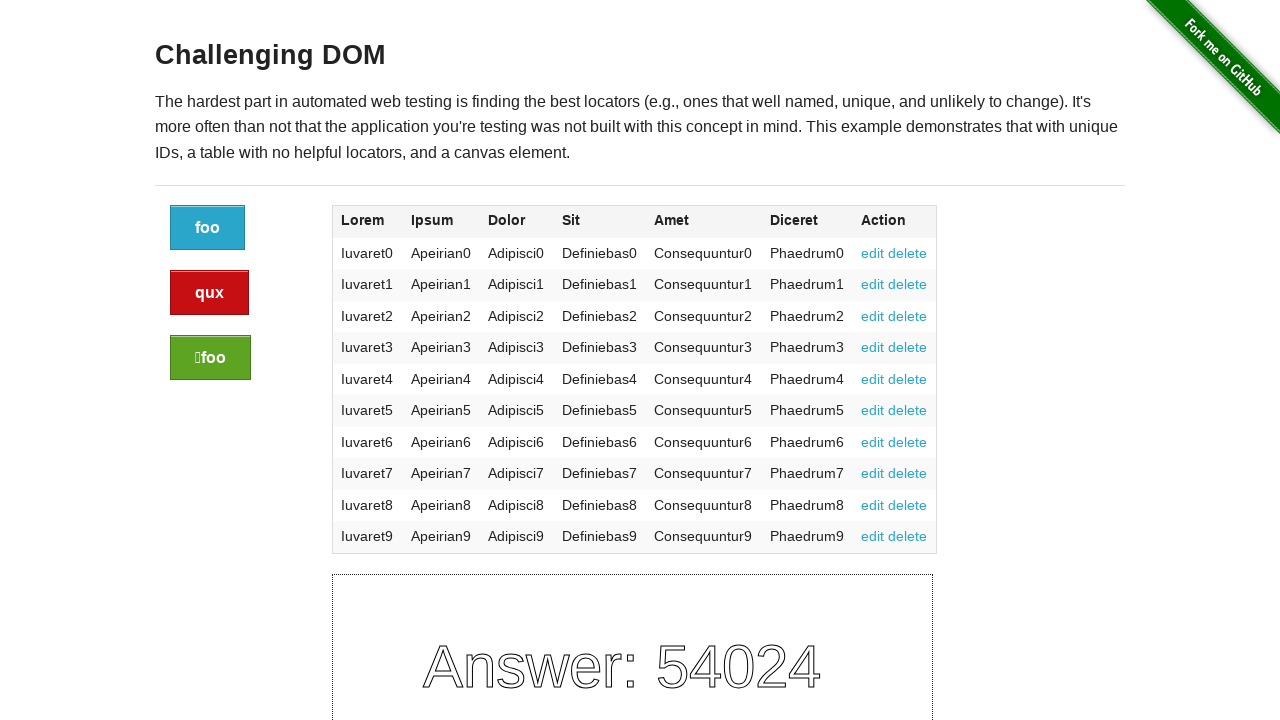